Tests dynamic control visibility by toggling a checkbox element to make it disappear and reappear

Starting URL: https://v1.training-support.net/selenium/dynamic-controls

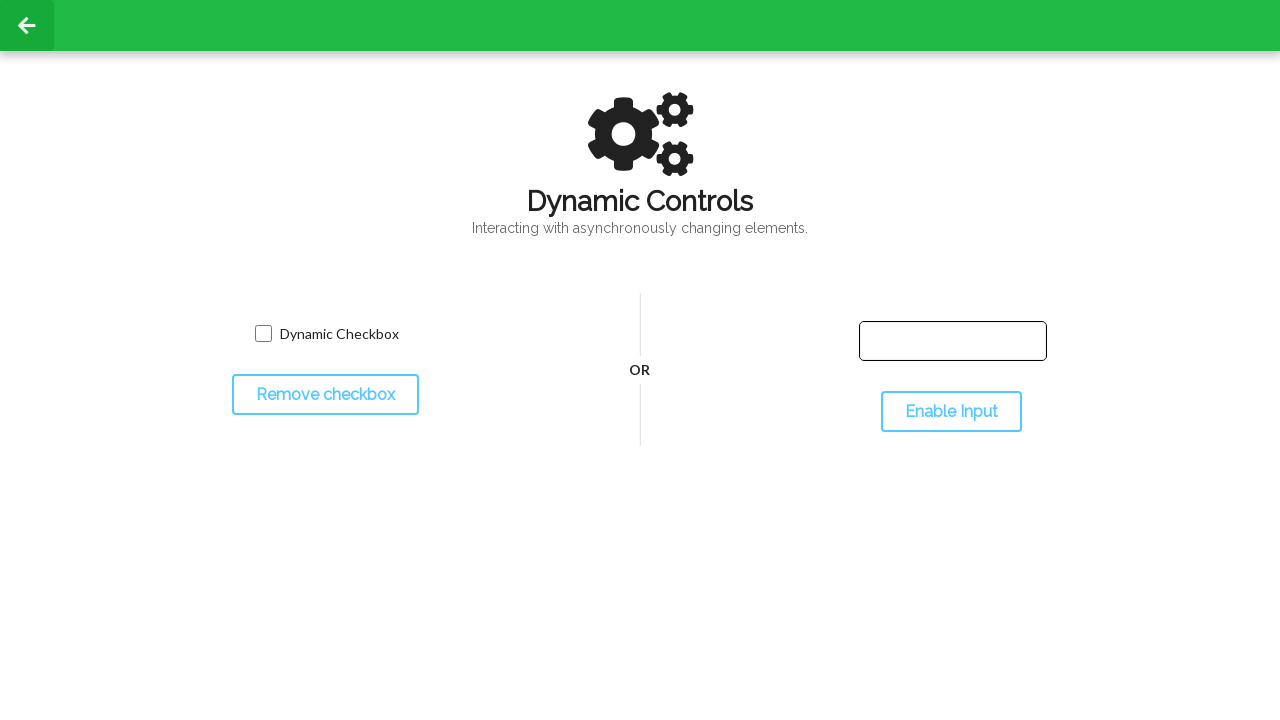

Clicked toggle button to hide the checkbox at (325, 395) on button#toggleCheckbox
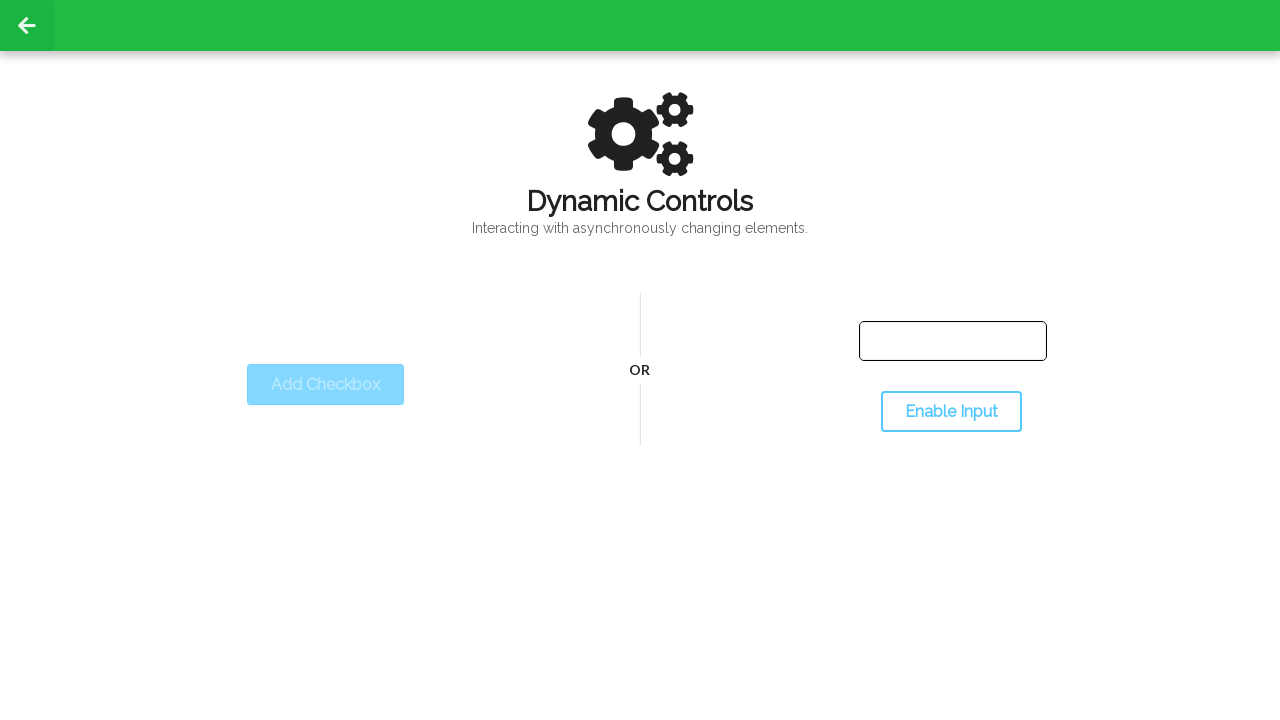

Verified checkbox element disappeared
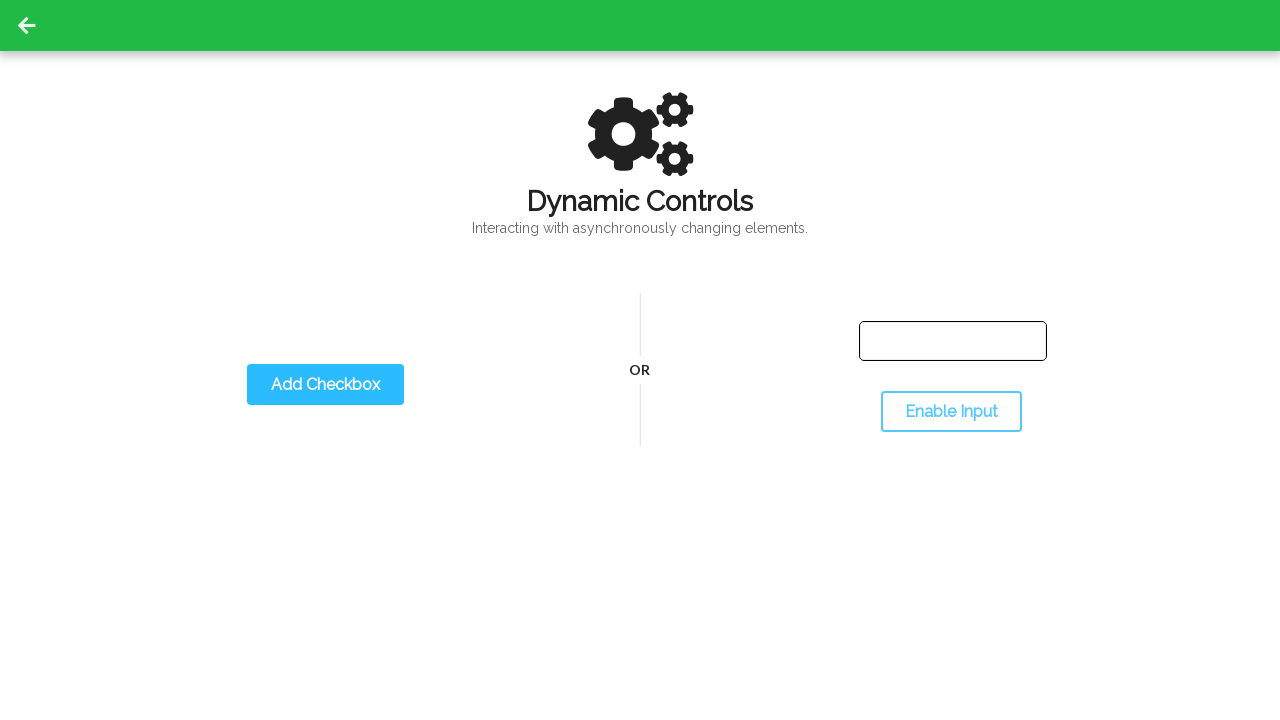

Clicked toggle button again to show the checkbox at (325, 385) on button#toggleCheckbox
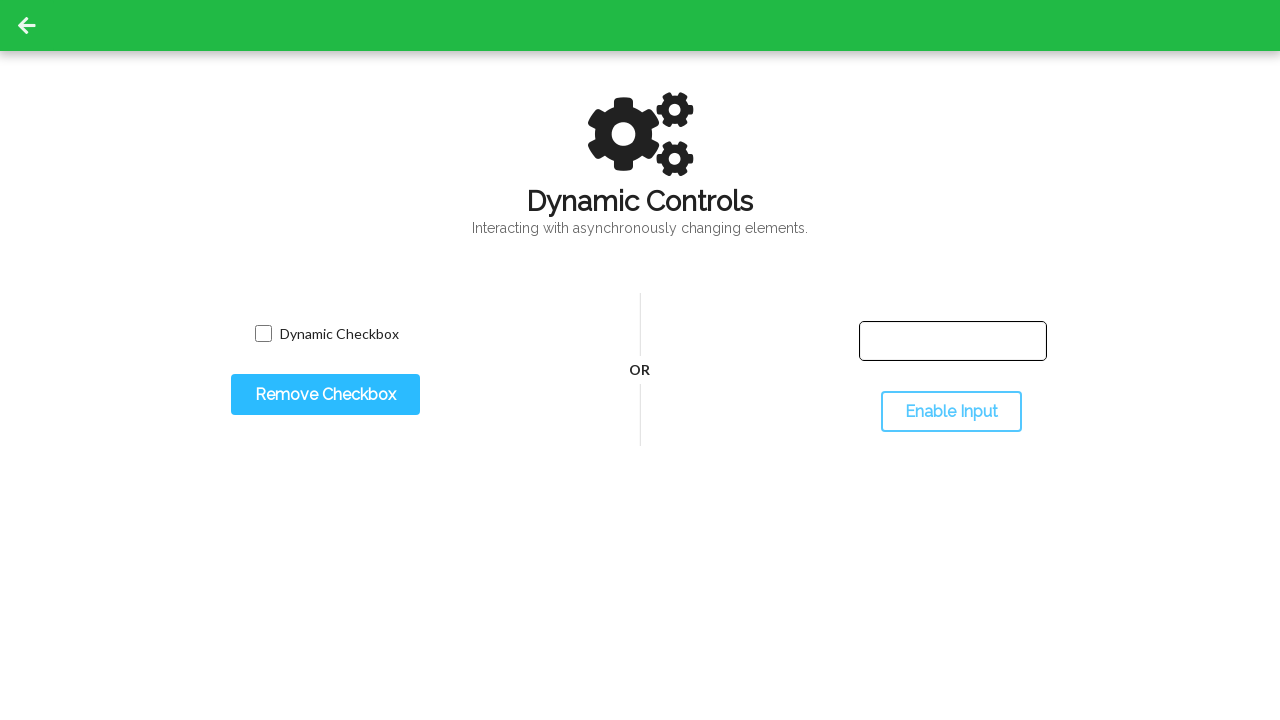

Verified checkbox element reappeared
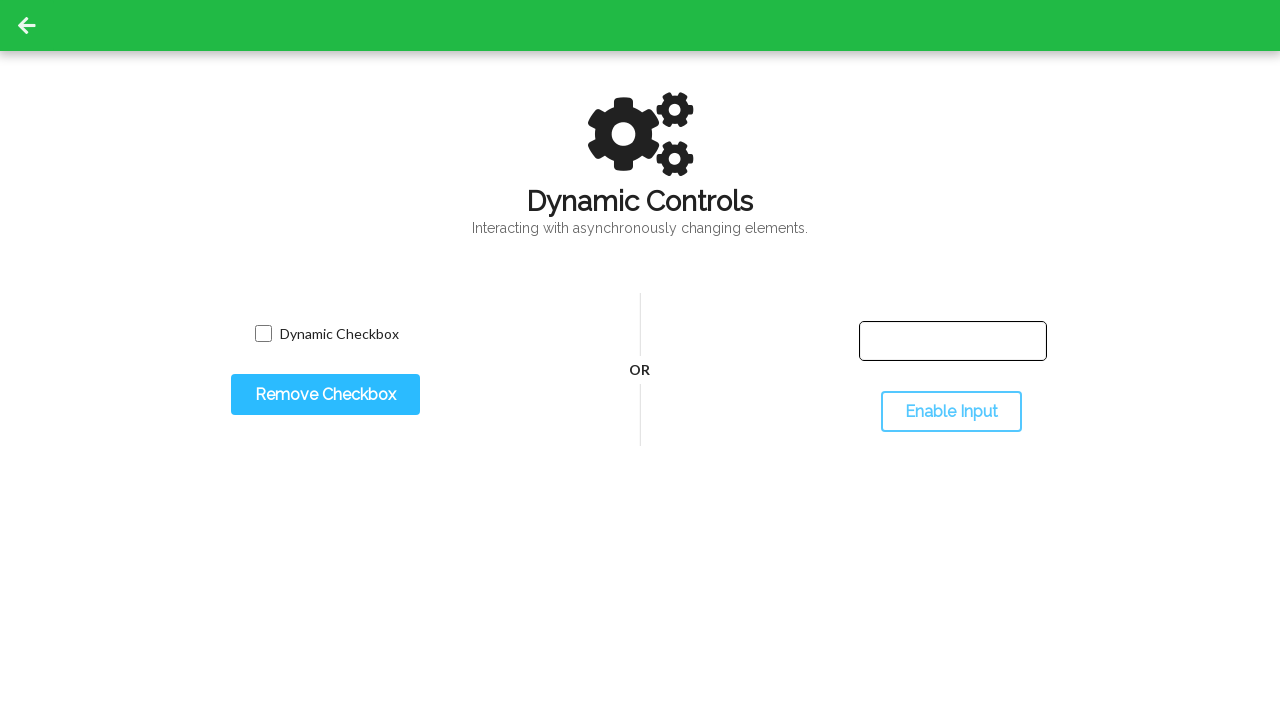

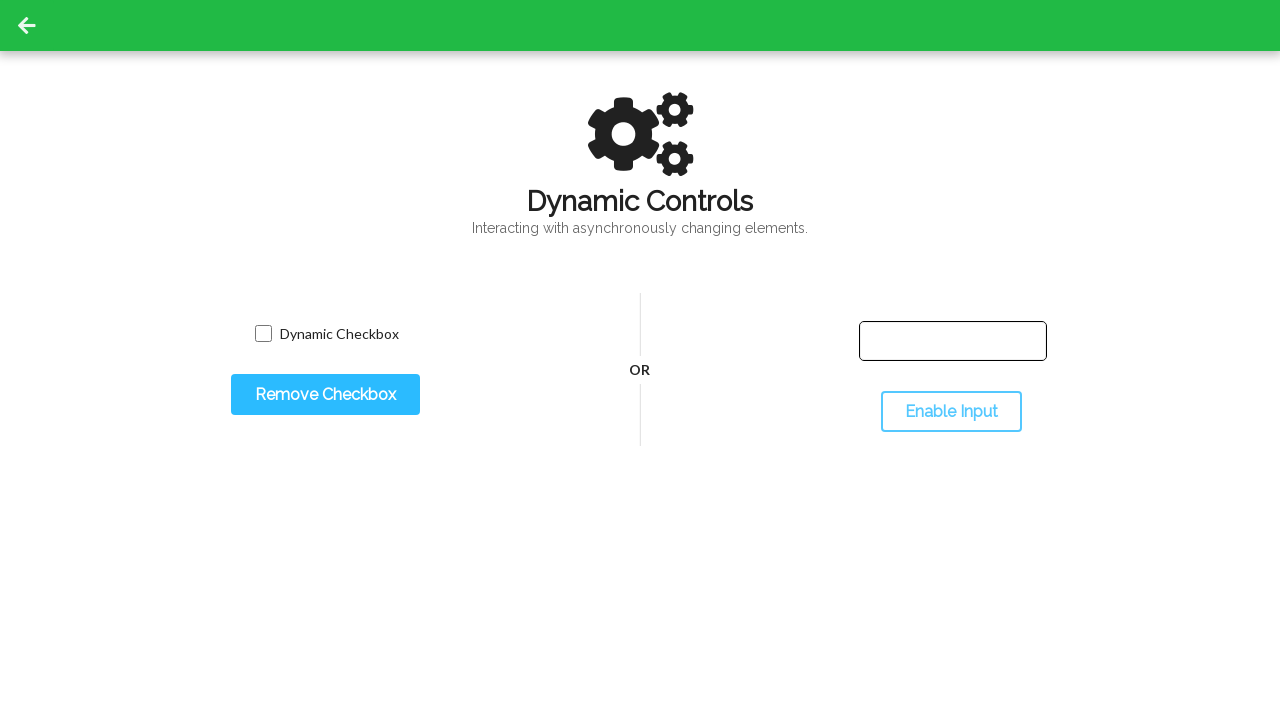